Tests date picker functionality by selecting a specific date (April 12, 2024) from a calendar widget, navigating through months and years as needed

Starting URL: https://testautomationpractice.blogspot.com/

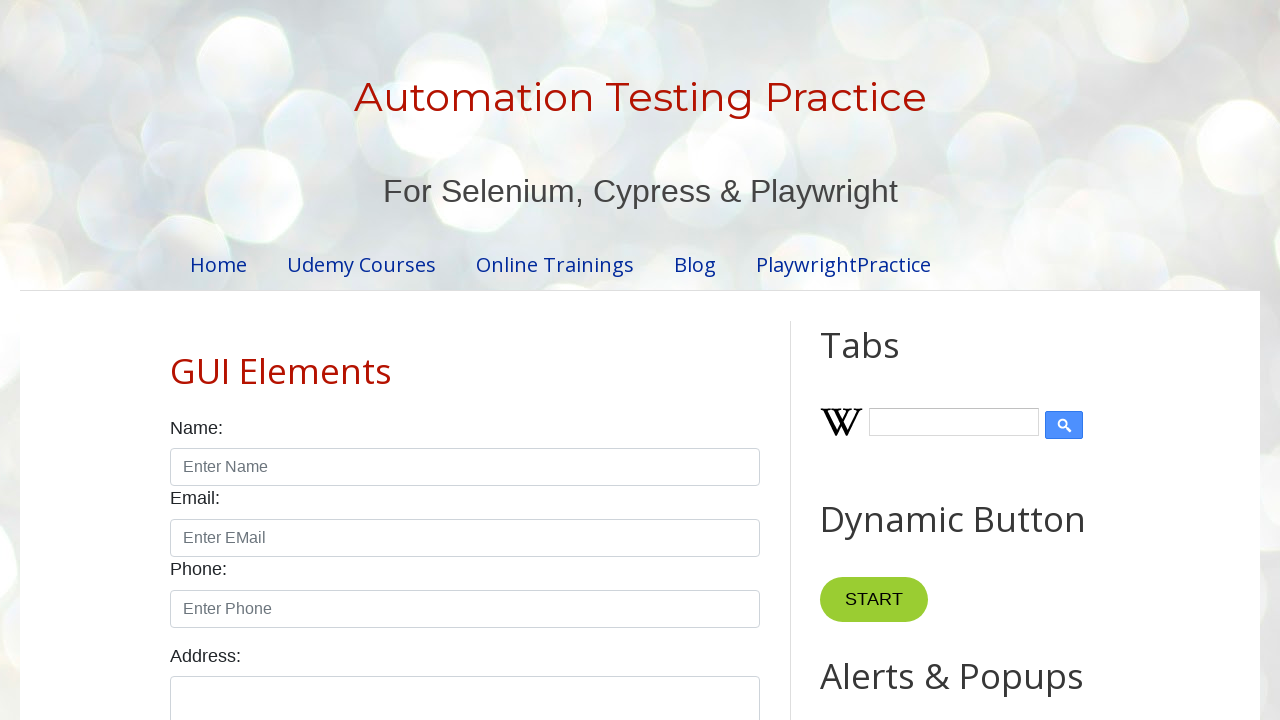

Clicked date picker input to open calendar widget at (515, 360) on input#datepicker
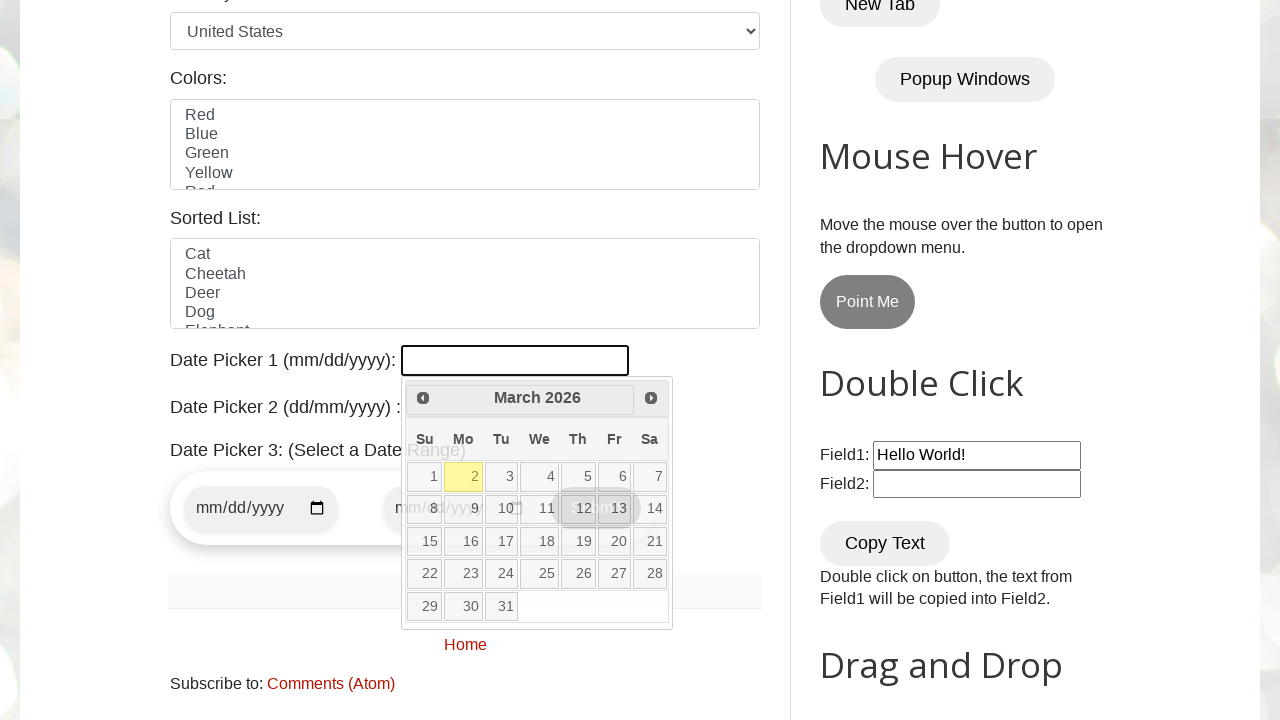

Retrieved current month from calendar: March
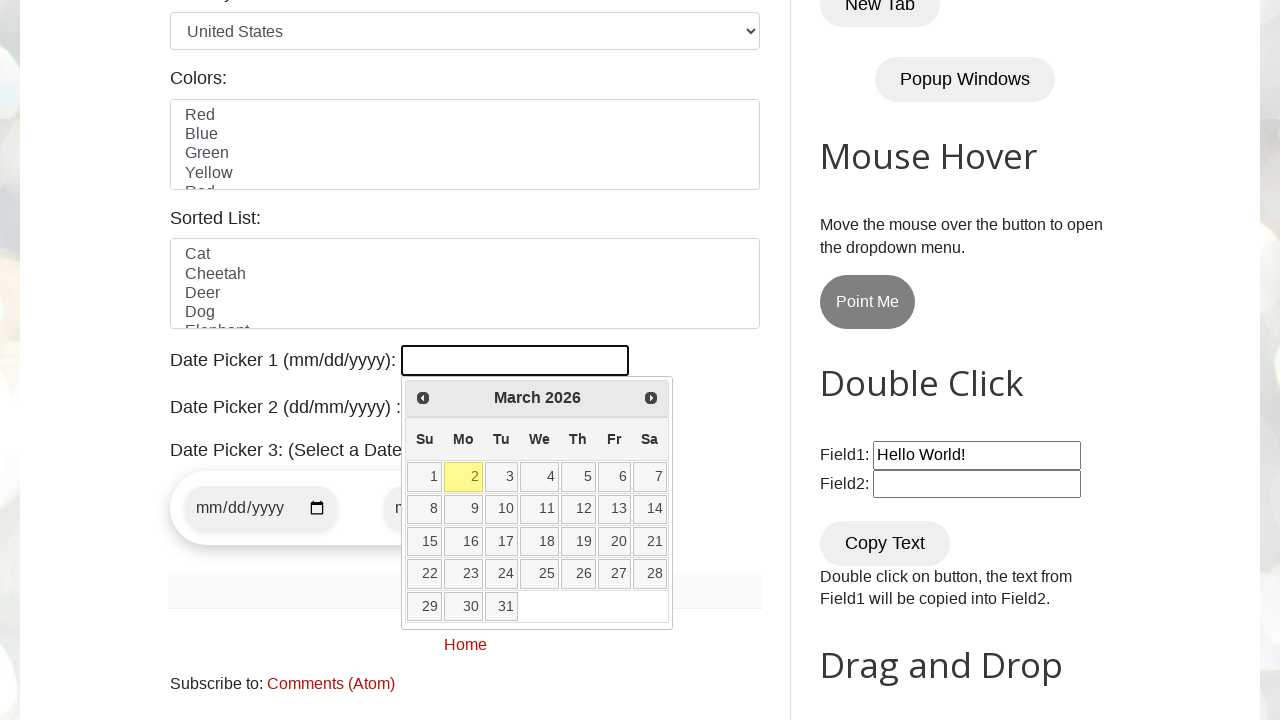

Retrieved current year from calendar: 2026
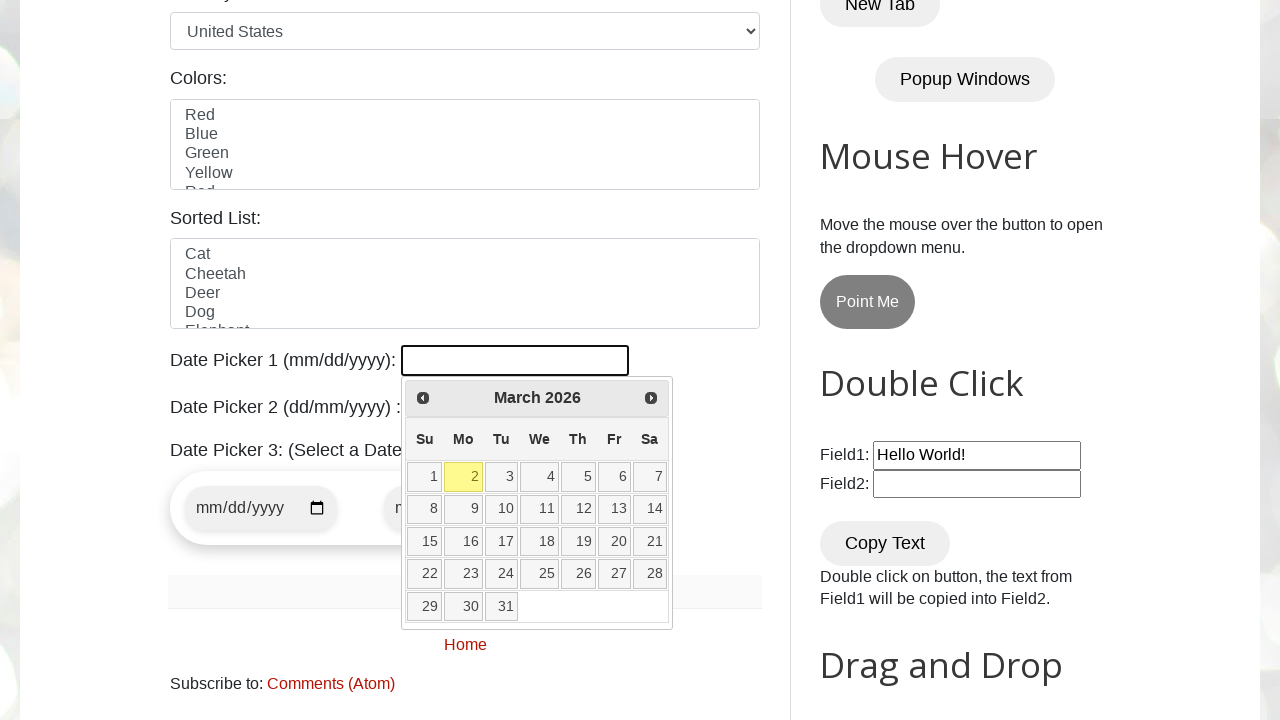

Clicked previous year button to navigate towards 2025 at (423, 398) on span.ui-icon.ui-icon-circle-triangle-w
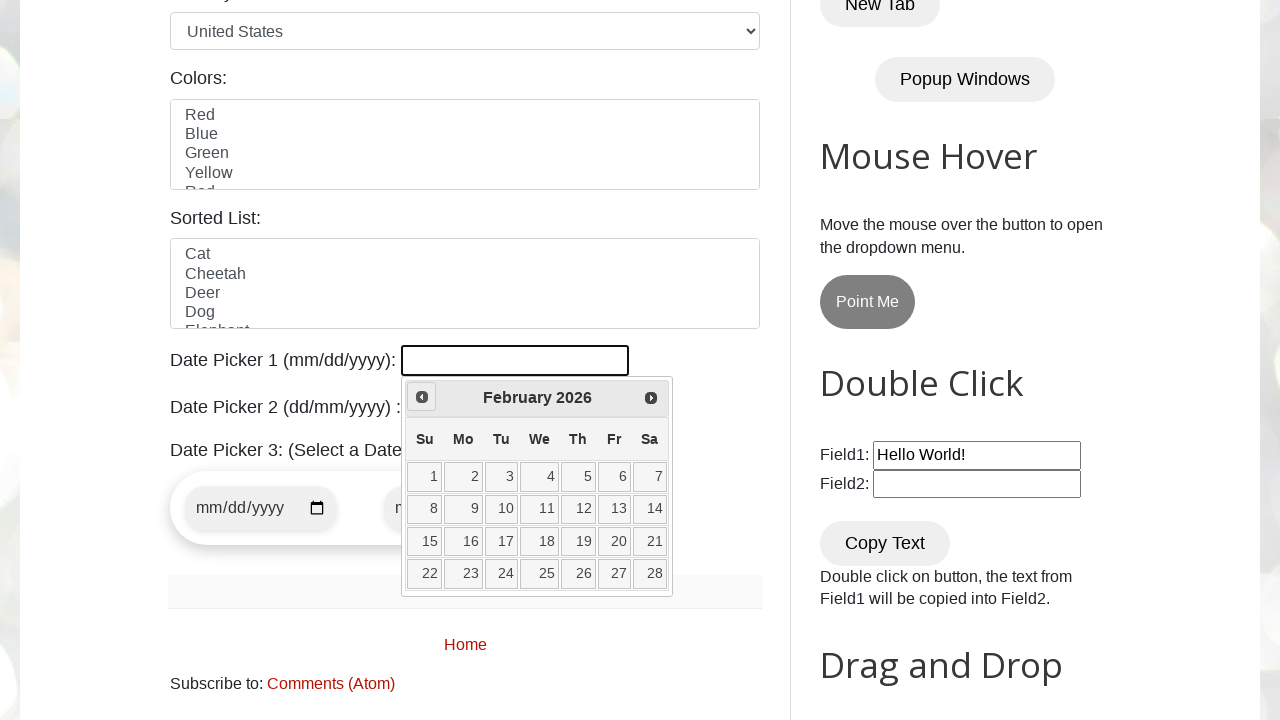

Retrieved current year from calendar: 2026
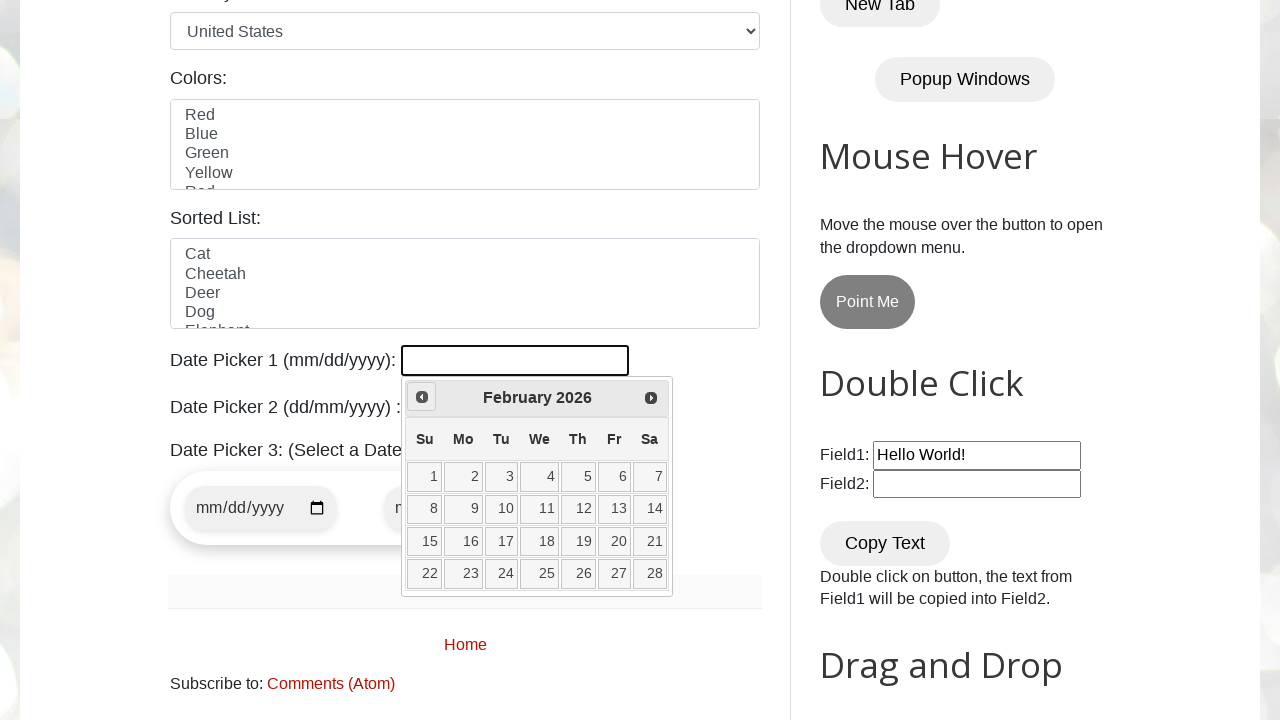

Clicked previous year button to navigate towards 2025 at (422, 397) on span.ui-icon.ui-icon-circle-triangle-w
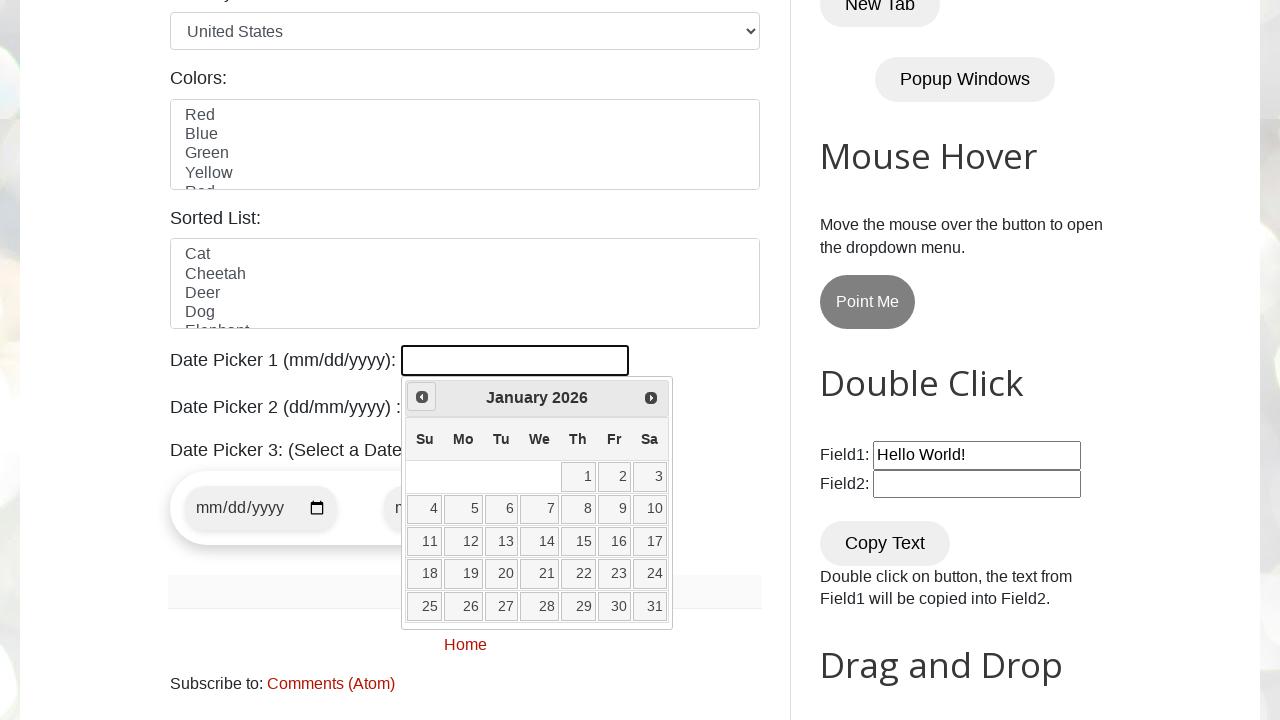

Retrieved current year from calendar: 2026
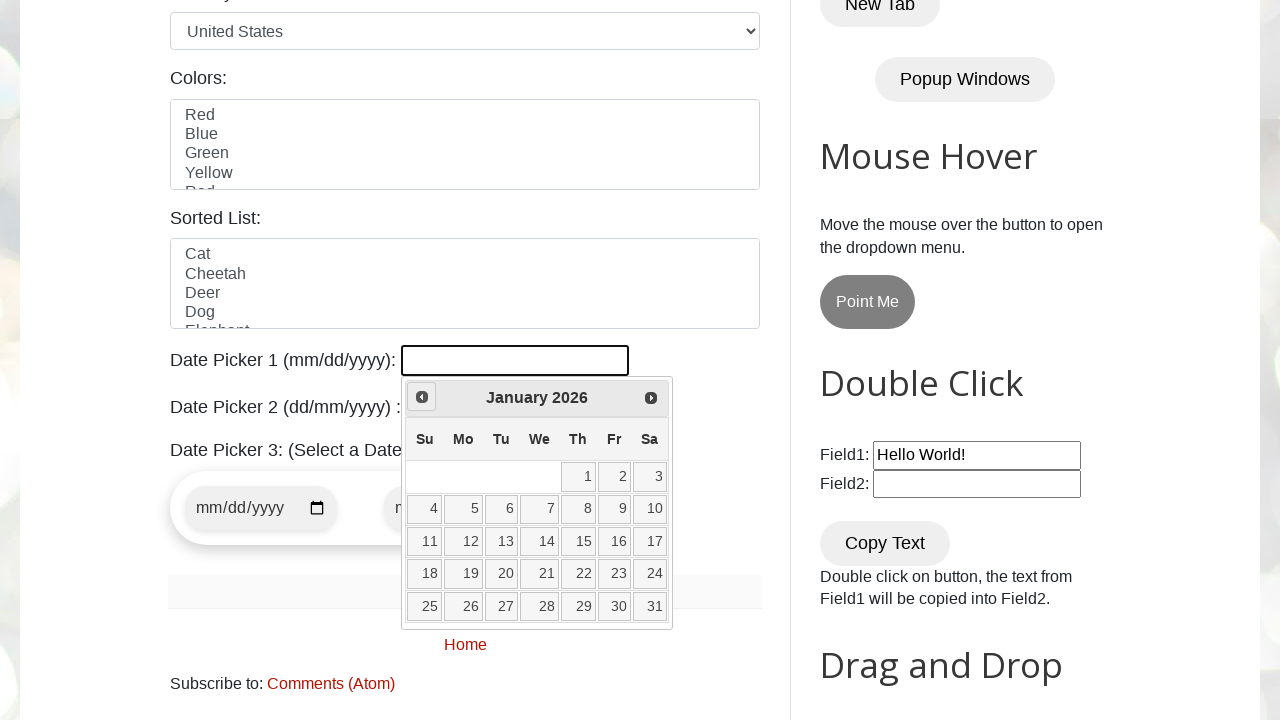

Clicked previous year button to navigate towards 2025 at (422, 397) on span.ui-icon.ui-icon-circle-triangle-w
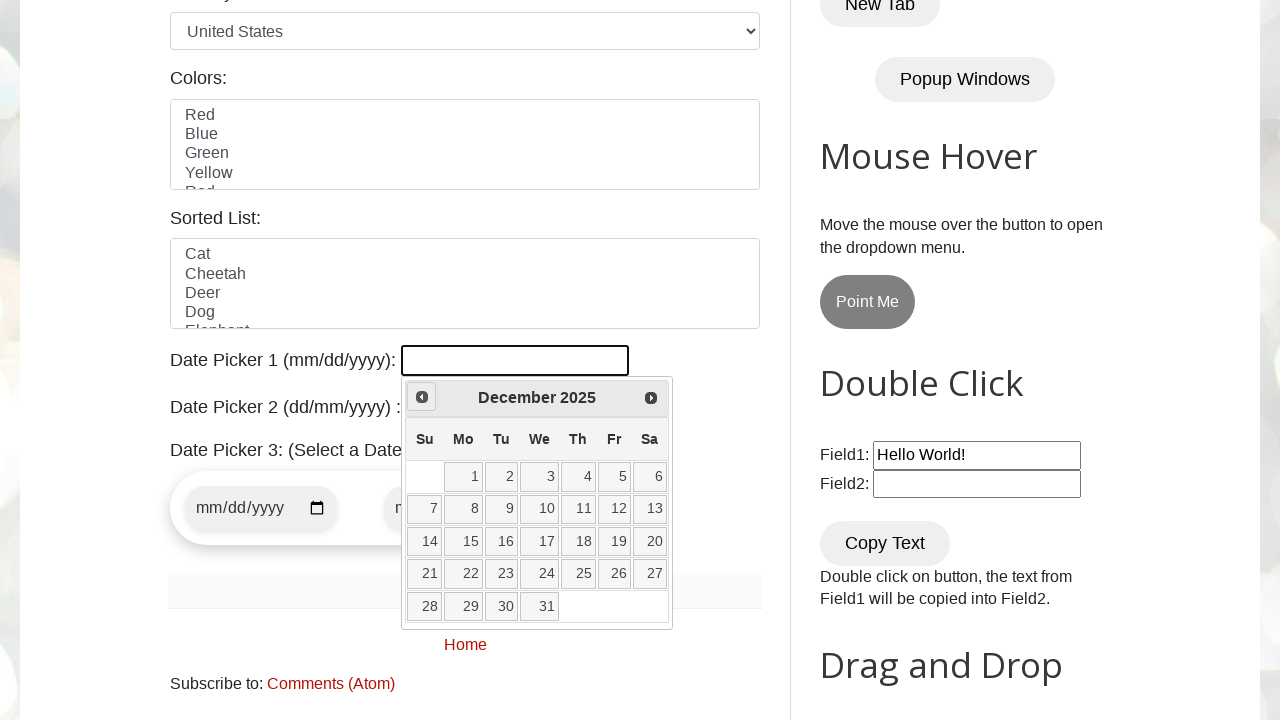

Retrieved current year from calendar: 2025
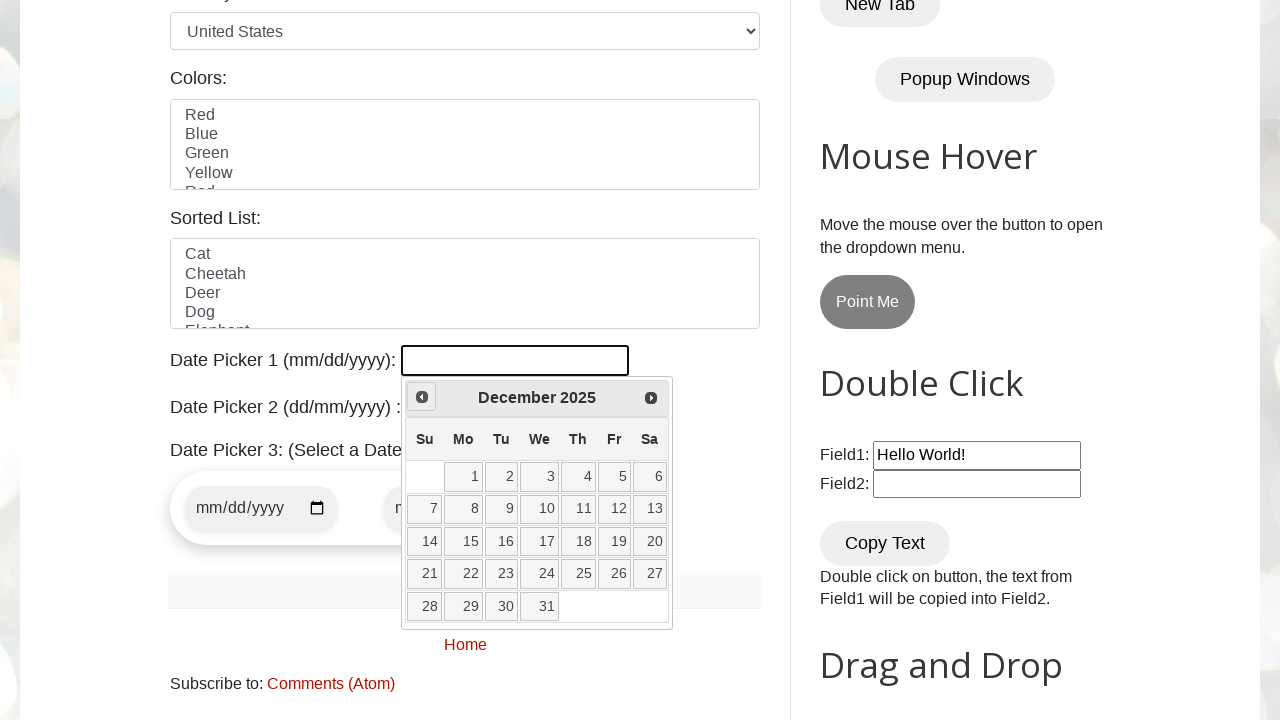

Located 31 date cells in calendar
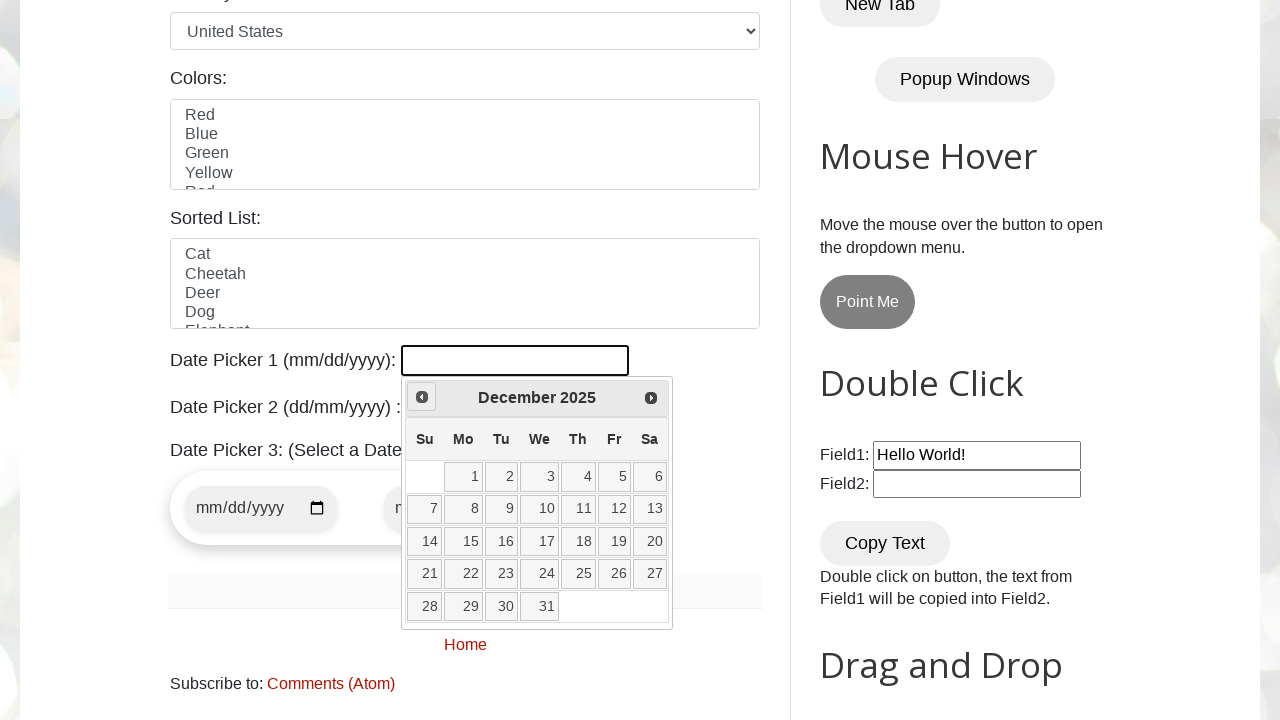

Selected date 15 from calendar at (463, 542) on table.ui-datepicker-calendar tbody tr td a >> nth=14
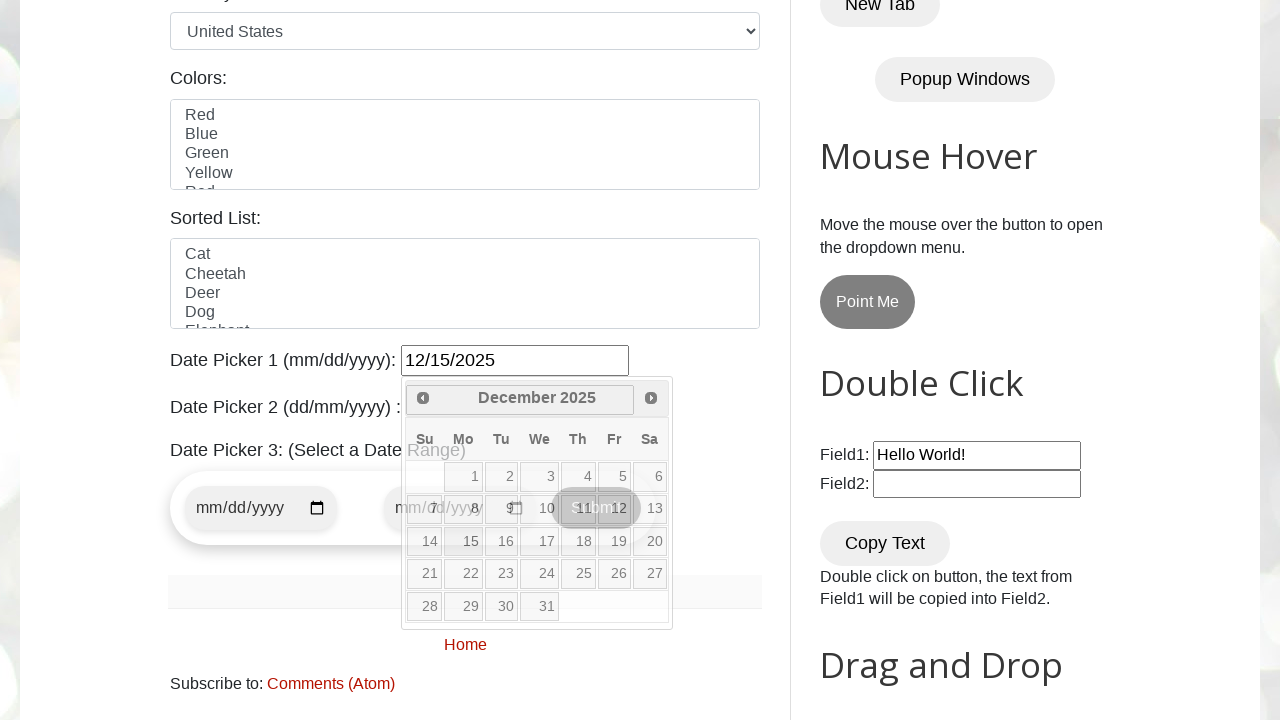

Verified that selected date was populated in the date picker input field
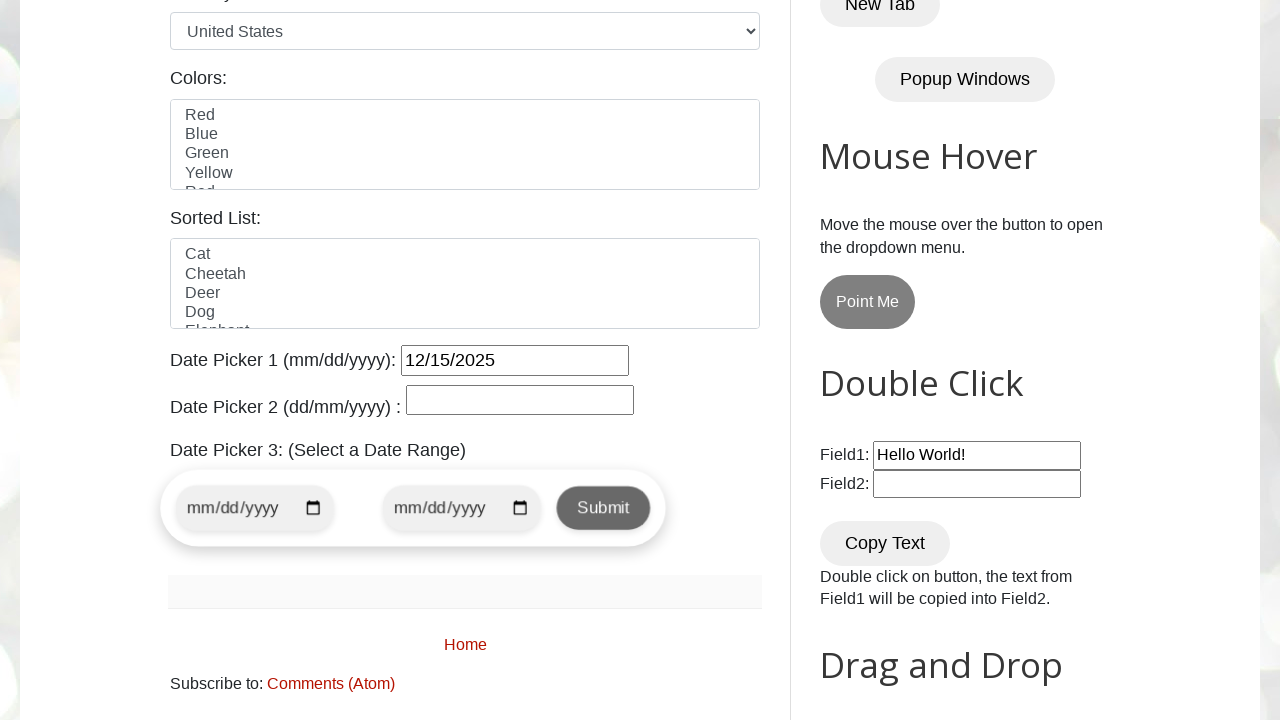

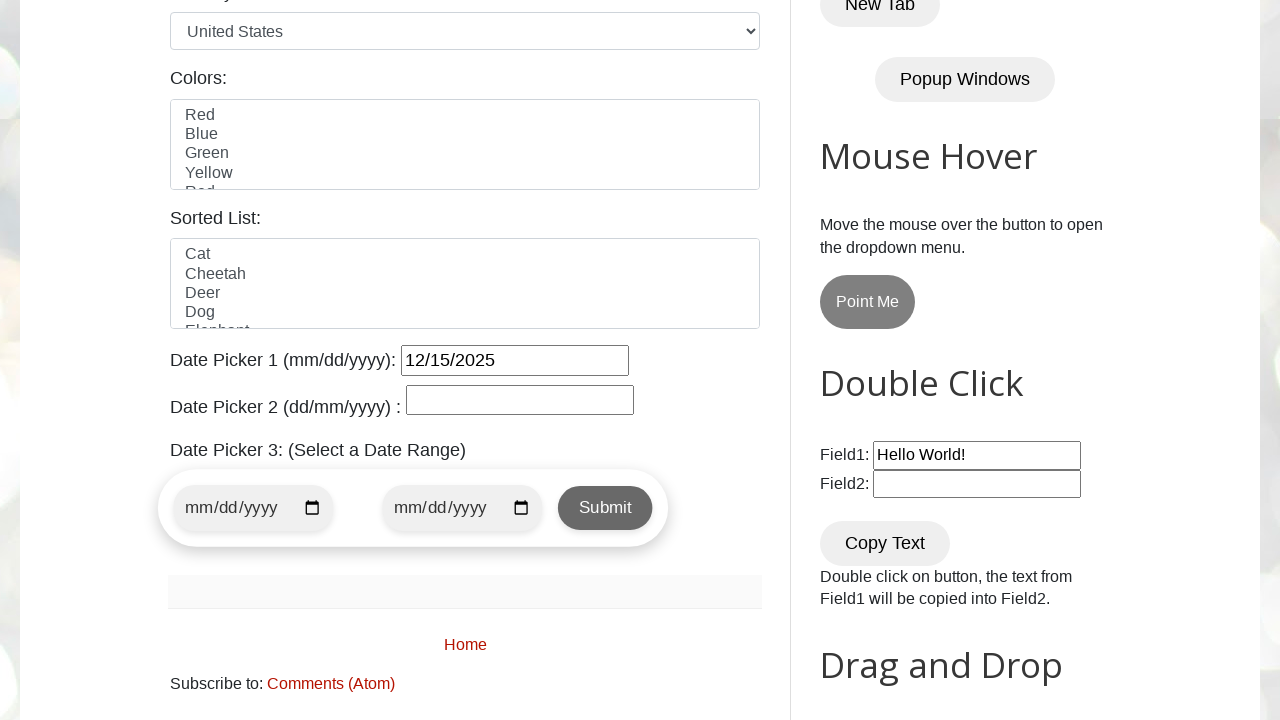